Tests TodoMVC application CRUD functionality including adding todos, editing, toggling completion, clearing completed items, canceling edits, and deleting todos.

Starting URL: http://todomvc4tasj.herokuapp.com/

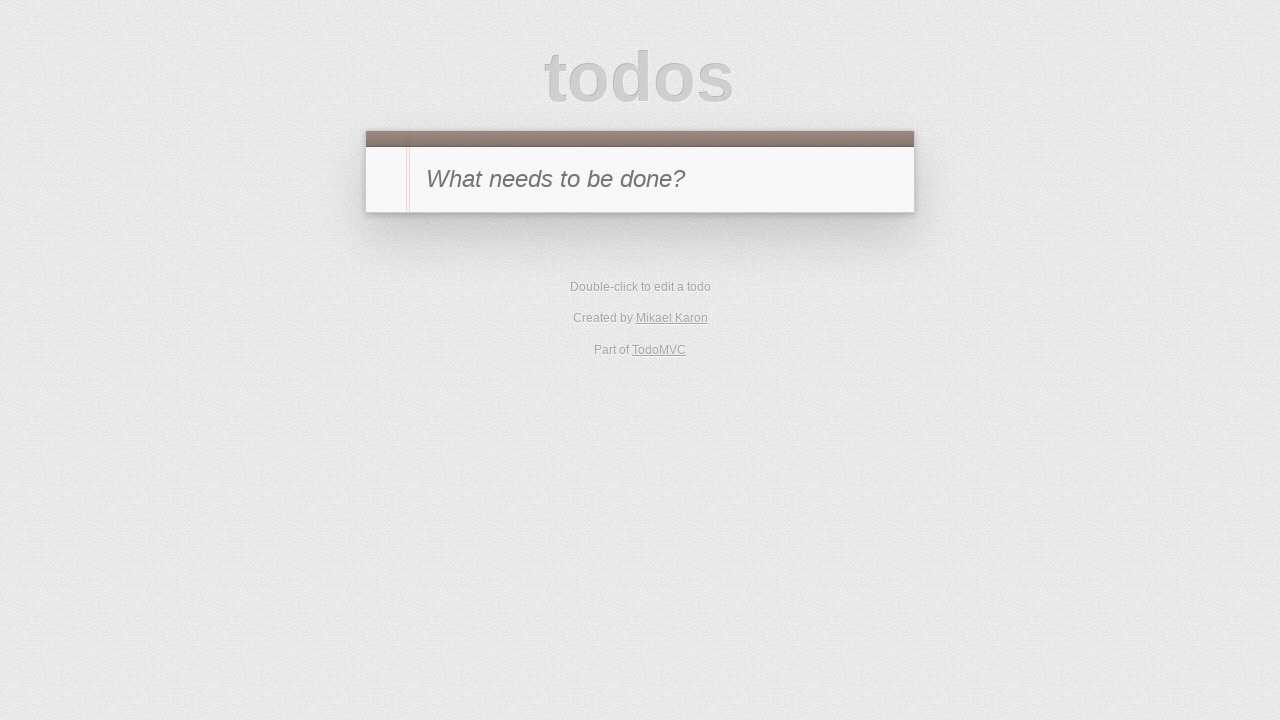

TodoMVC application fully loaded with all required modules
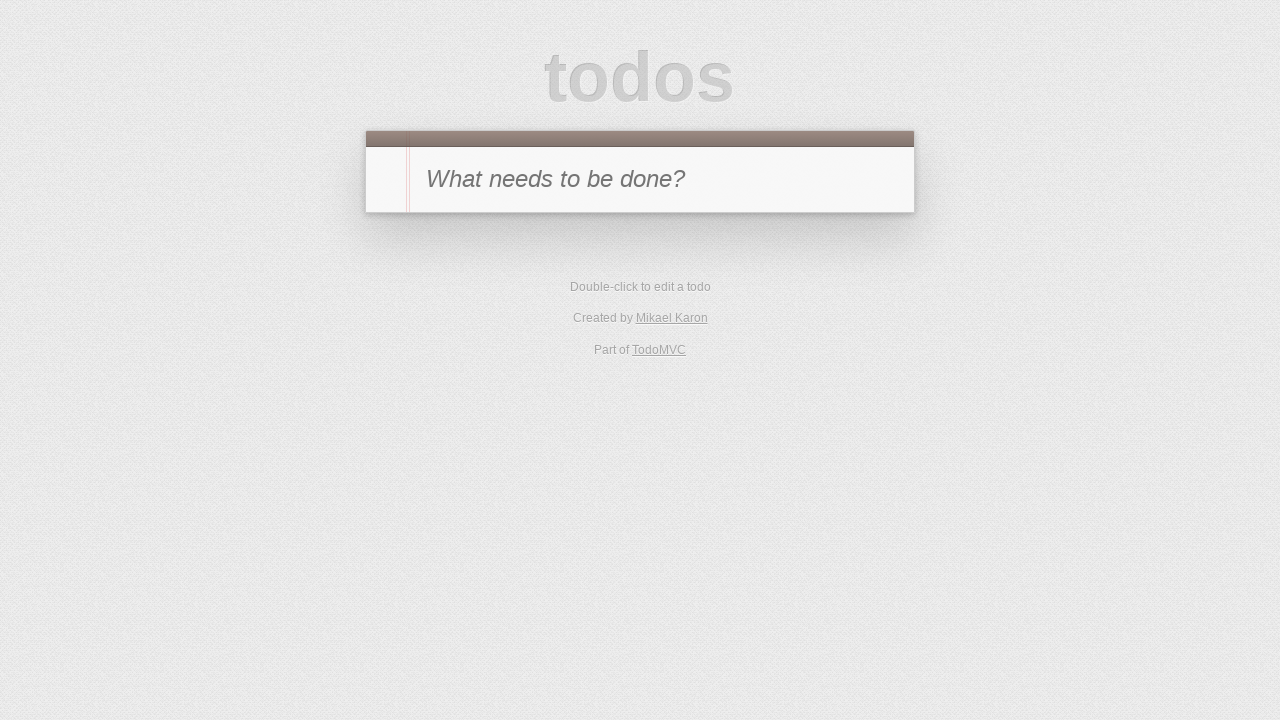

Filled new todo input with 'a' on #new-todo
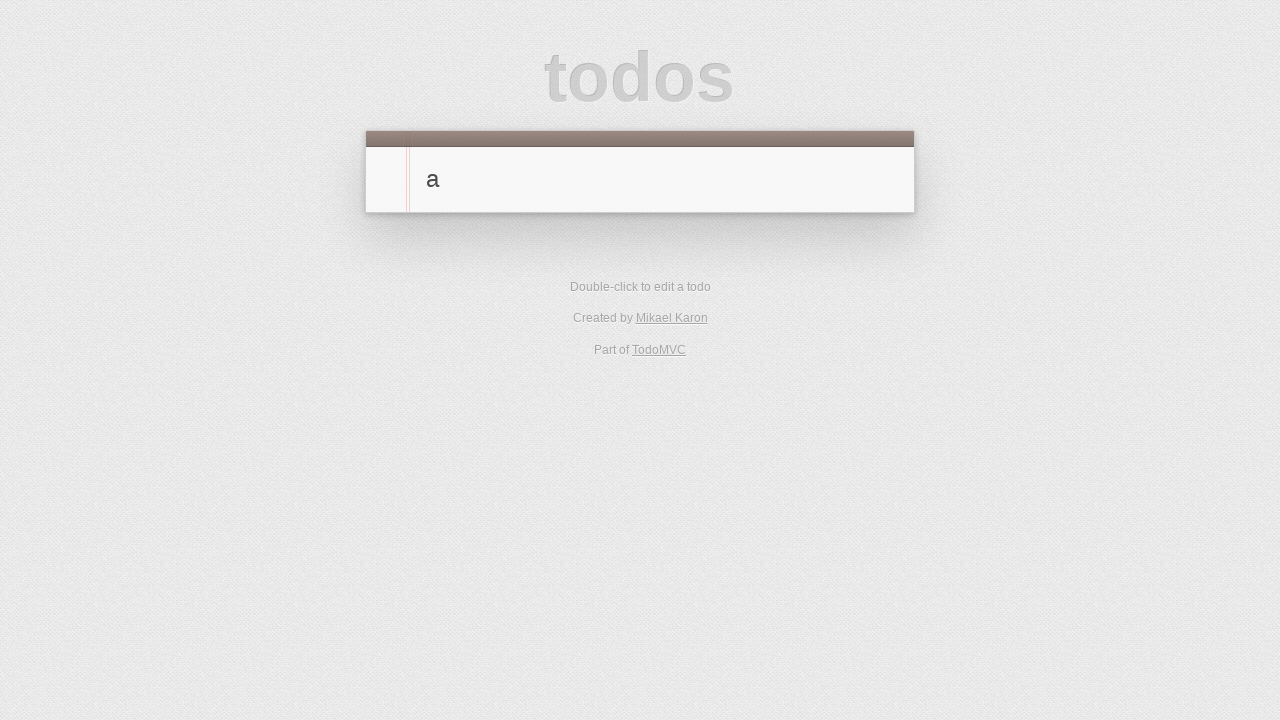

Pressed Enter to add todo 'a' on #new-todo
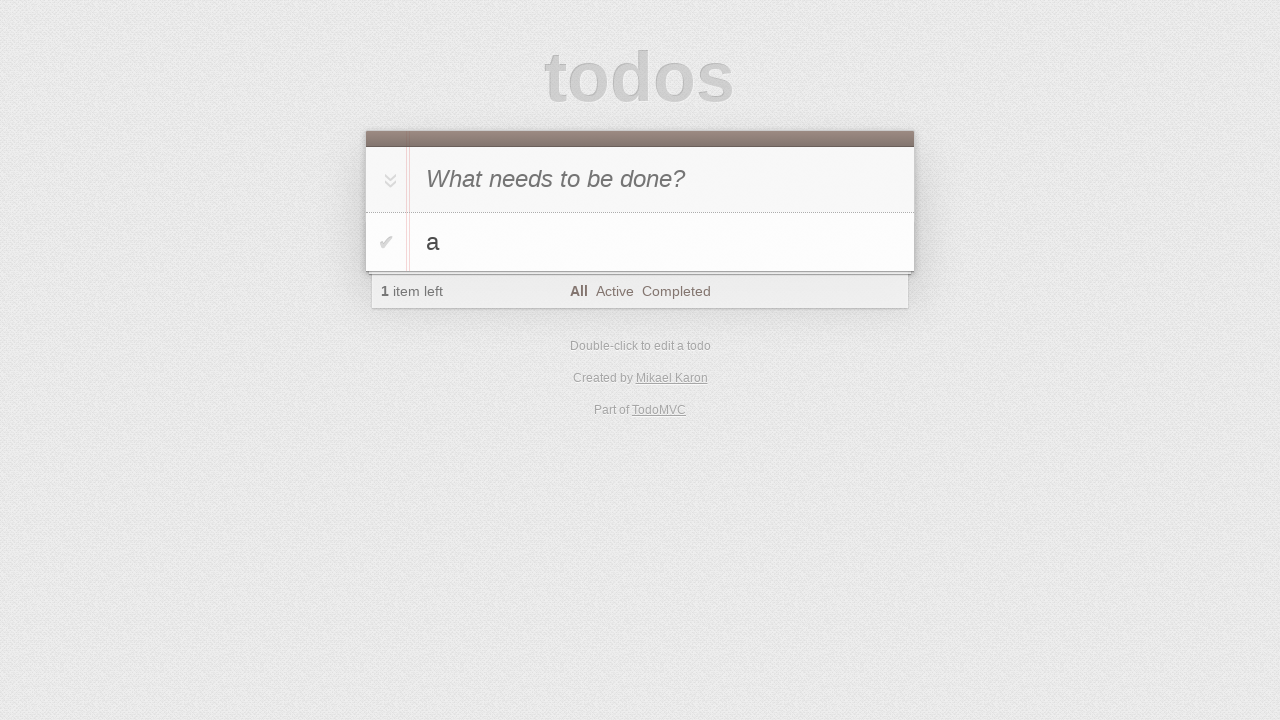

Filled new todo input with 'b' on #new-todo
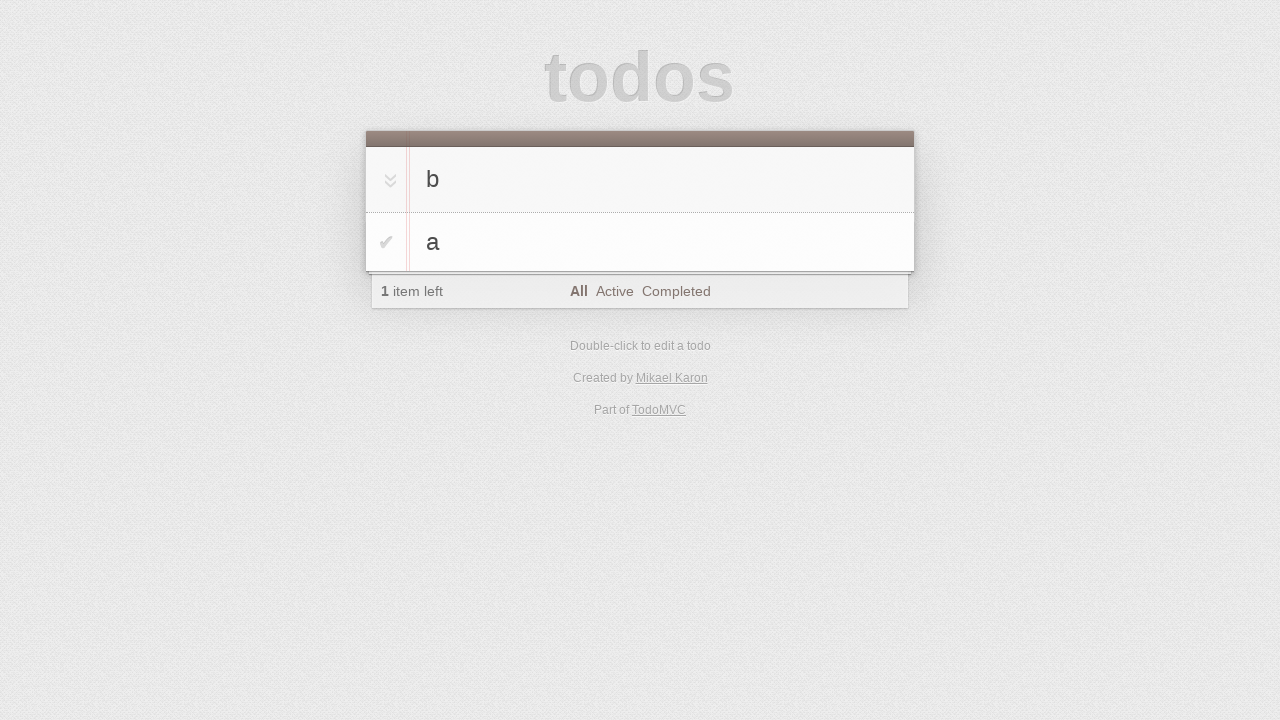

Pressed Enter to add todo 'b' on #new-todo
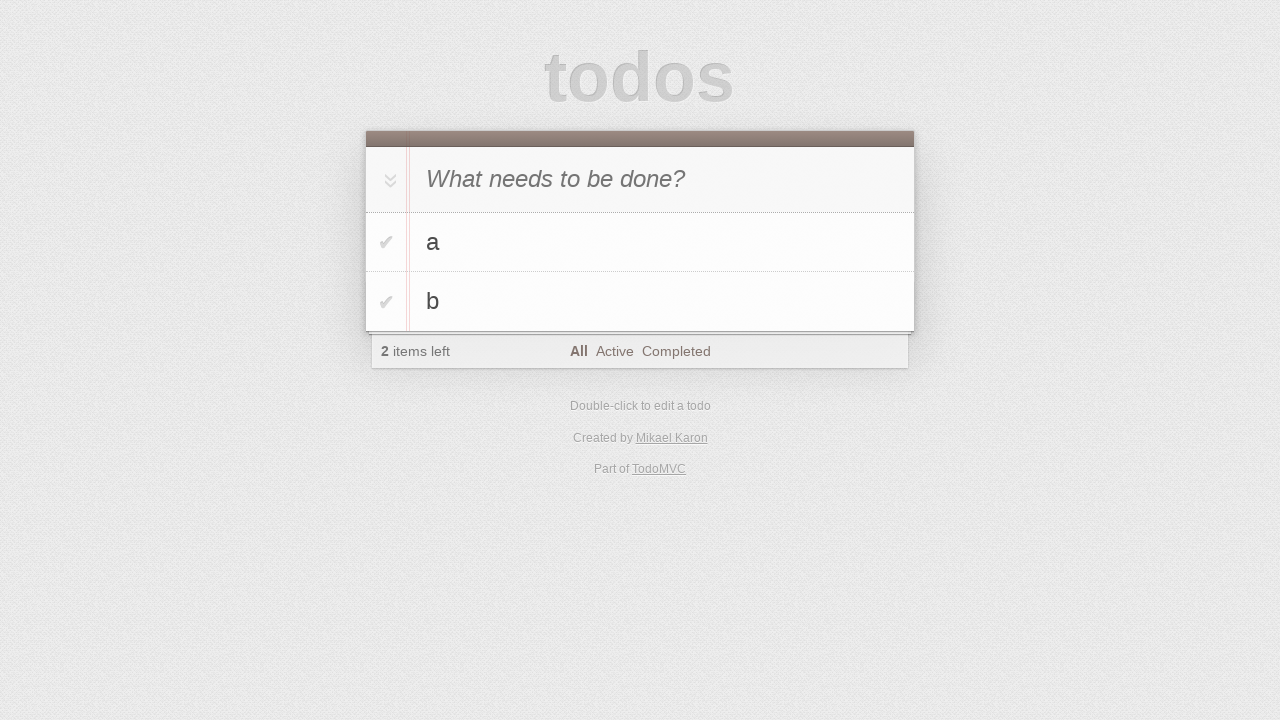

Filled new todo input with 'c' on #new-todo
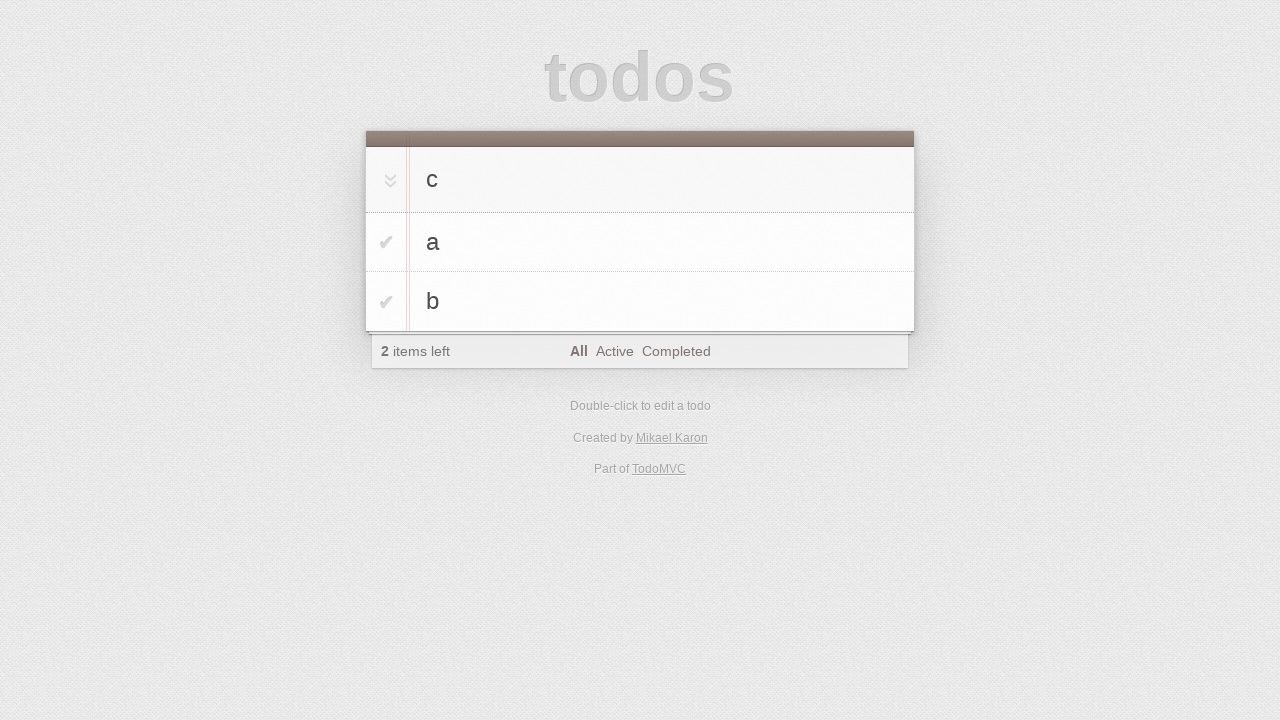

Pressed Enter to add todo 'c' on #new-todo
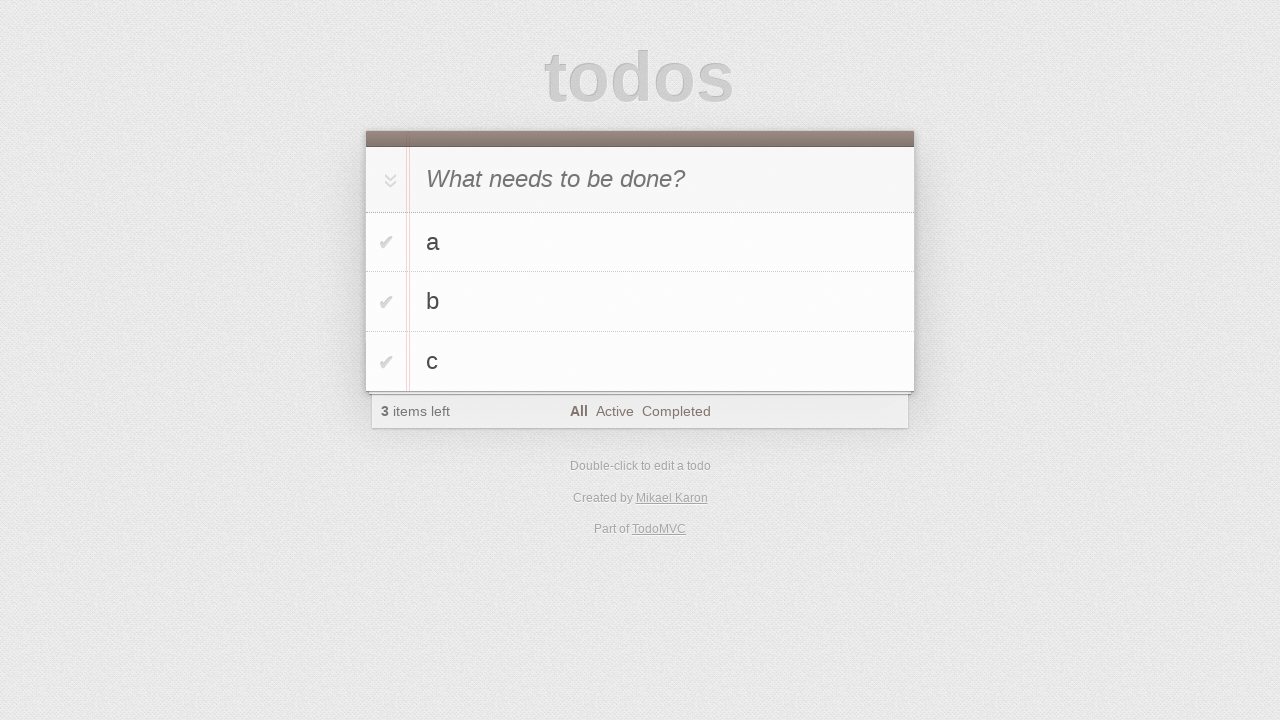

Verified todos 'a', 'b', 'c' are present in the list
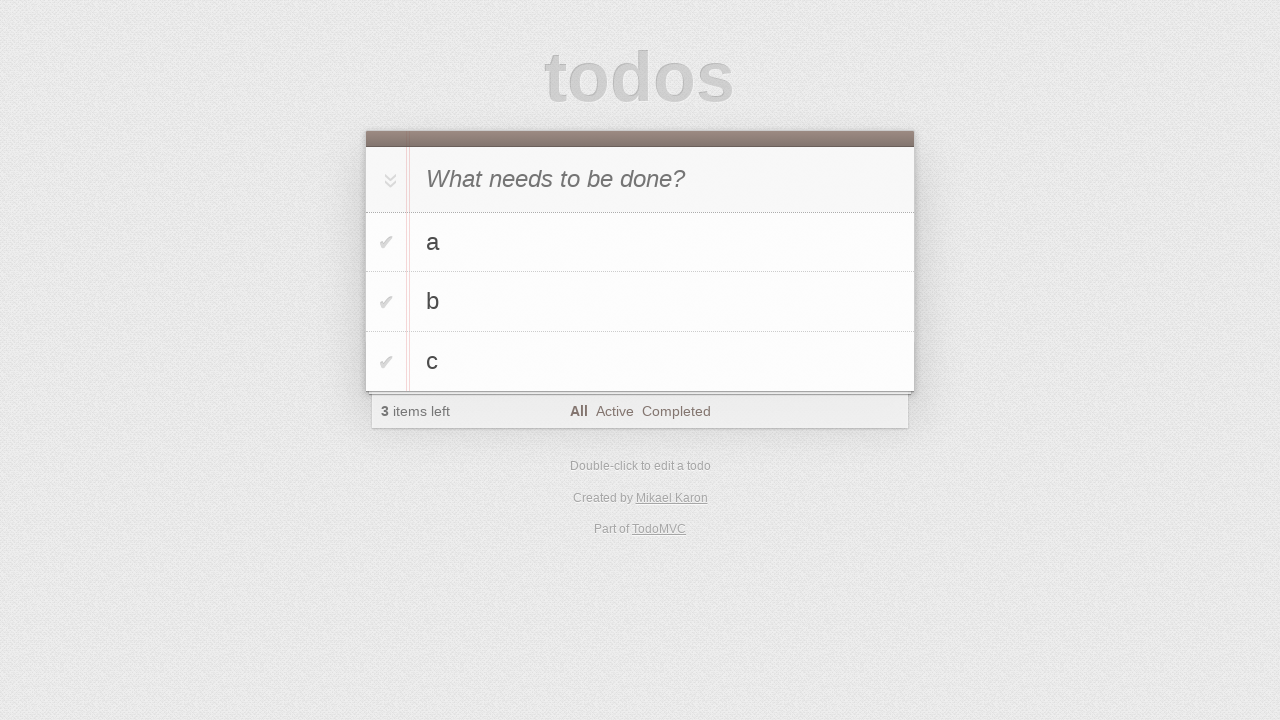

Double-clicked todo 'b' to enter edit mode at (640, 302) on #todo-list>li >> internal:has-text="b"i >> nth=0
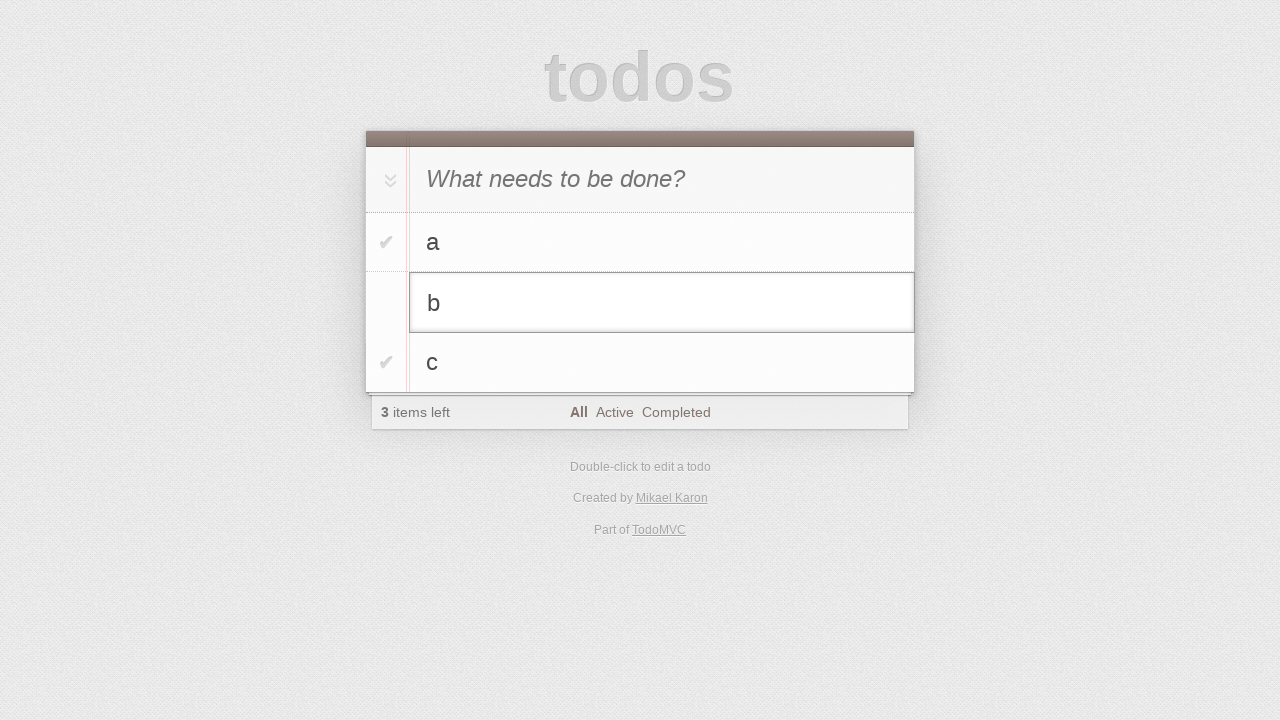

Filled edit field with 'b edited' on #todo-list>li.editing .edit
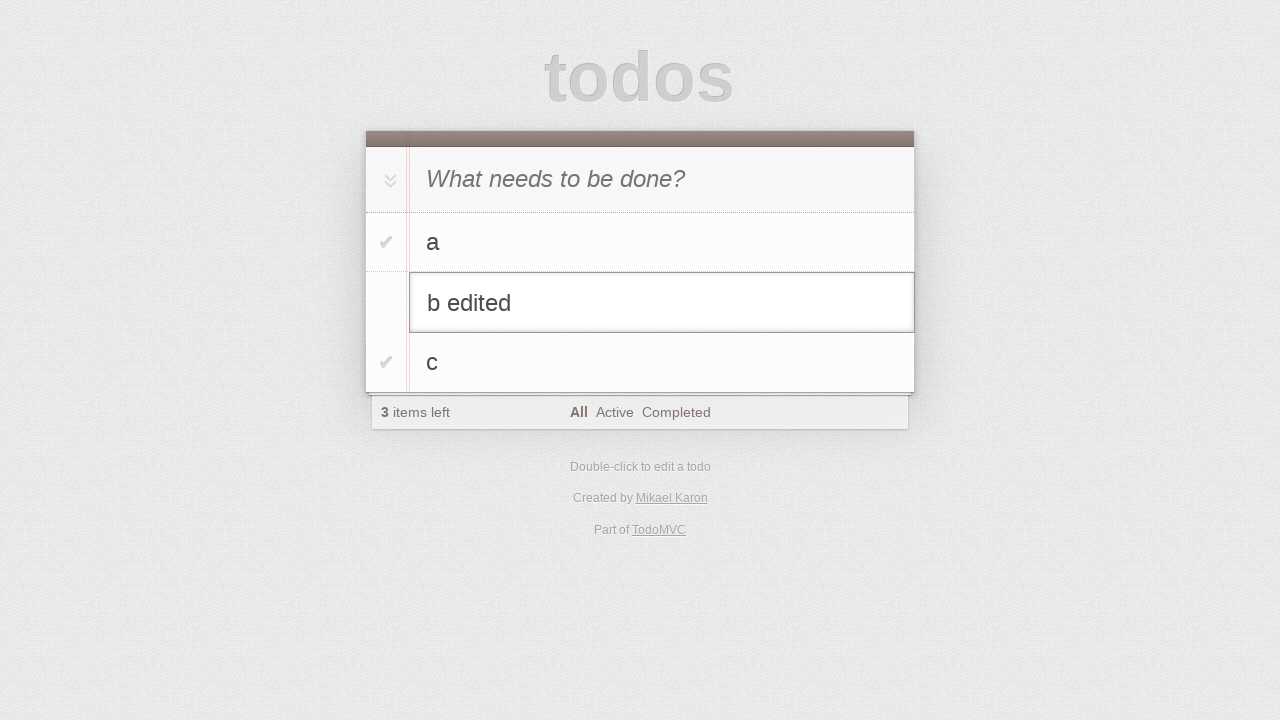

Pressed Enter to confirm edit, todo 'b' renamed to 'b edited' on #todo-list>li.editing .edit
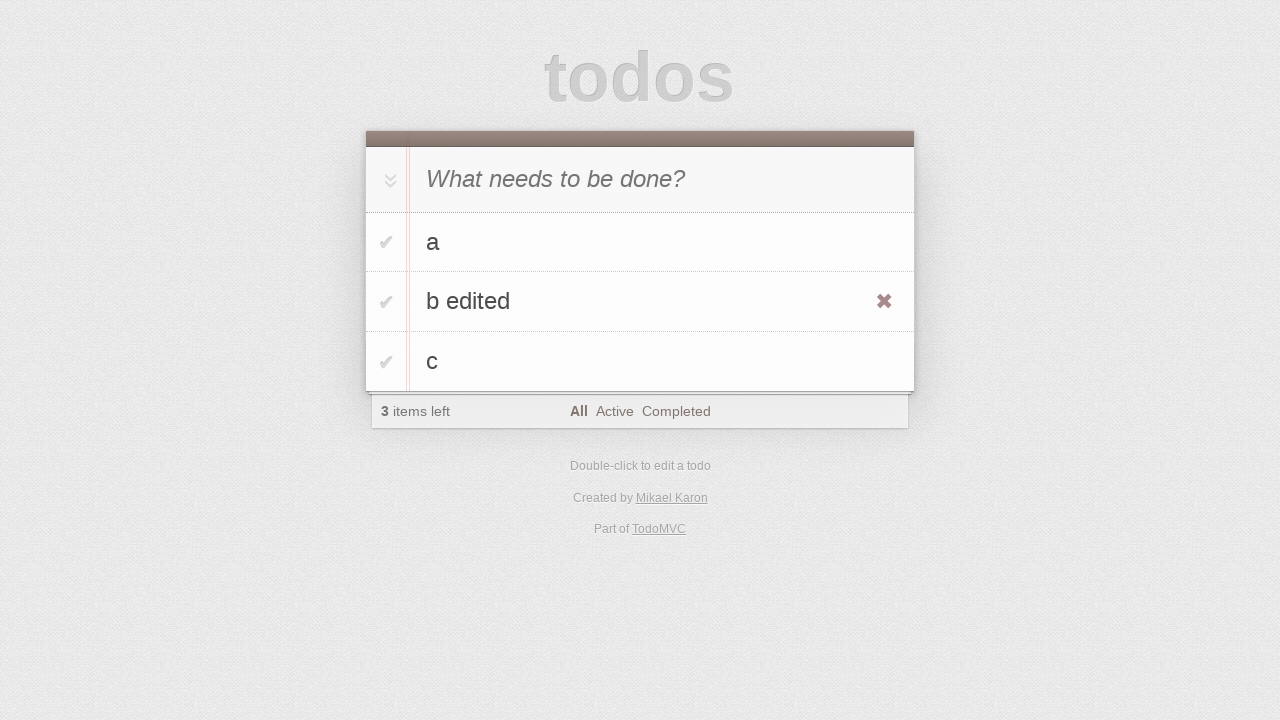

Clicked toggle checkbox to mark 'b edited' as completed at (386, 302) on #todo-list>li >> internal:has-text="b edited"i >> .toggle
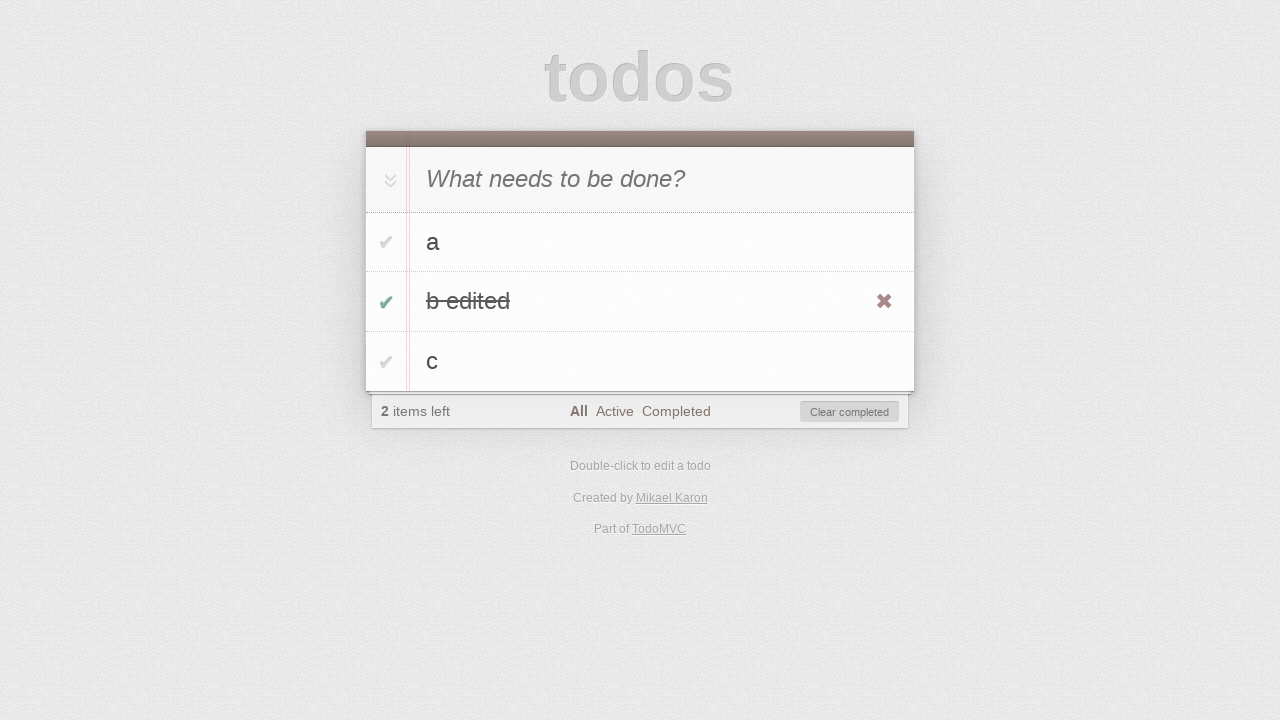

Clicked 'Clear completed' button to remove completed todos at (850, 412) on #clear-completed
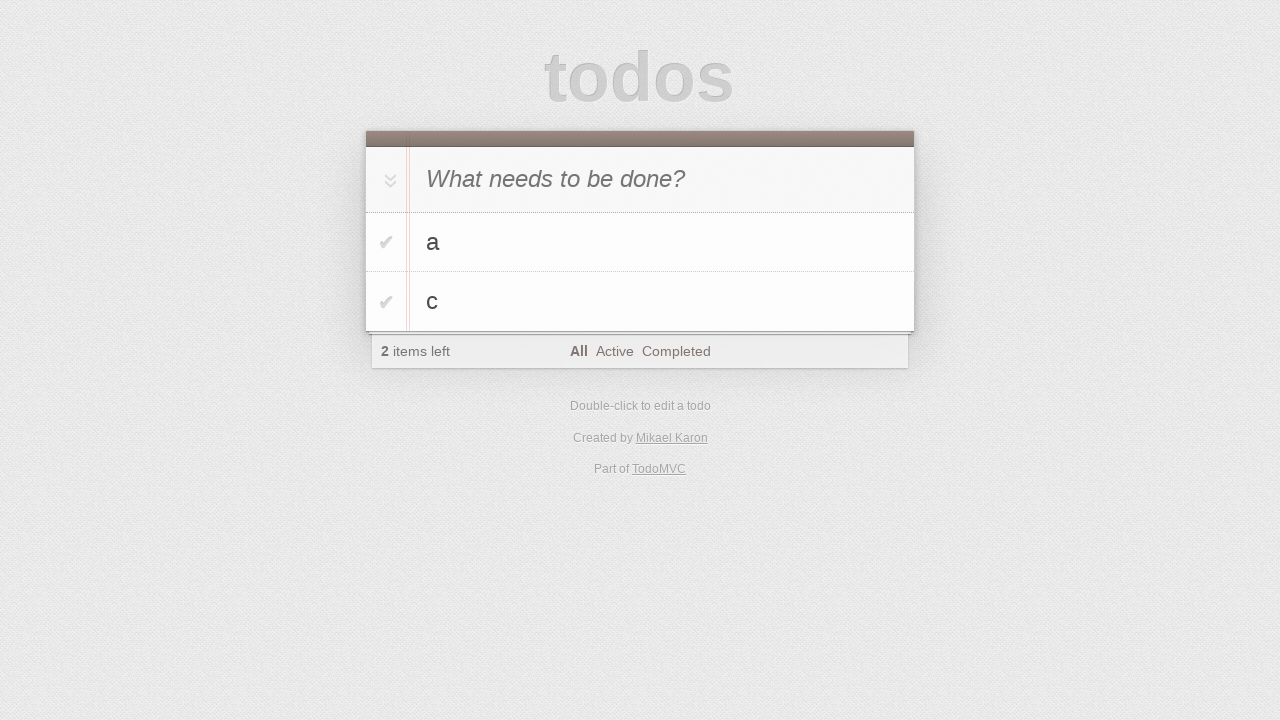

Double-clicked todo 'c' to enter edit mode at (640, 302) on #todo-list>li >> internal:has-text="c"i
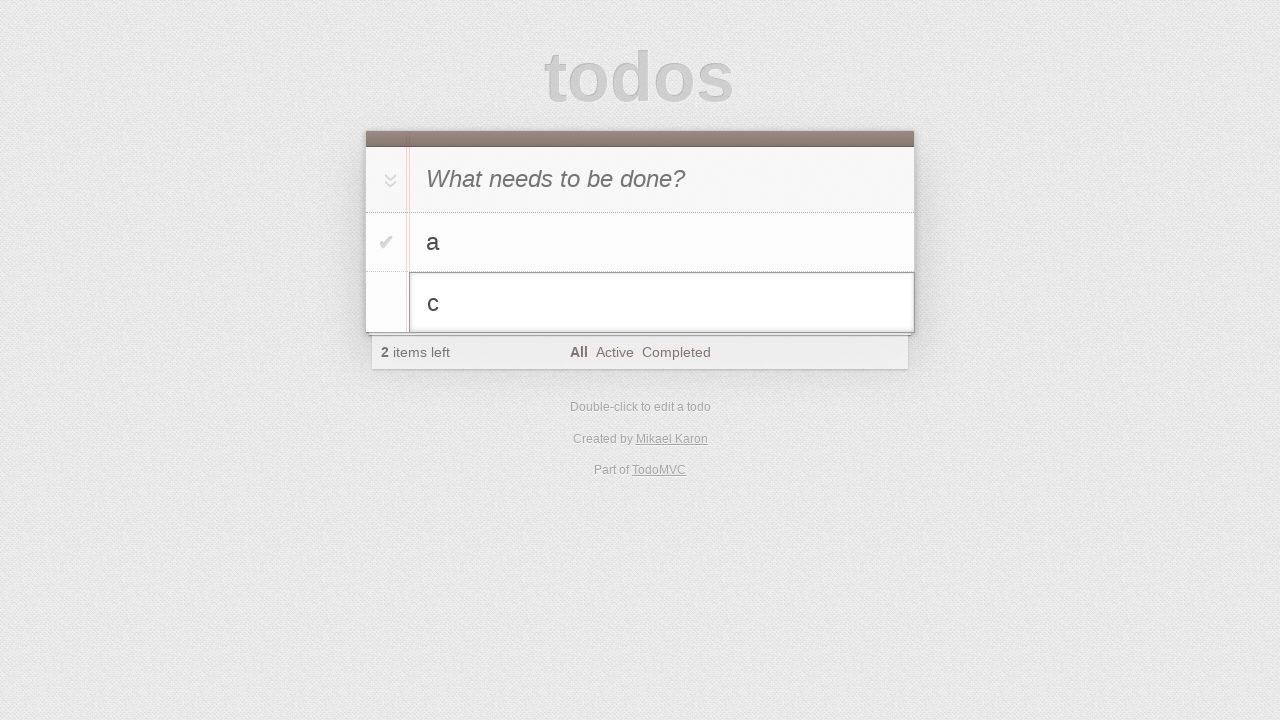

Filled edit field with 'c to be canceled' on #todo-list>li.editing .edit
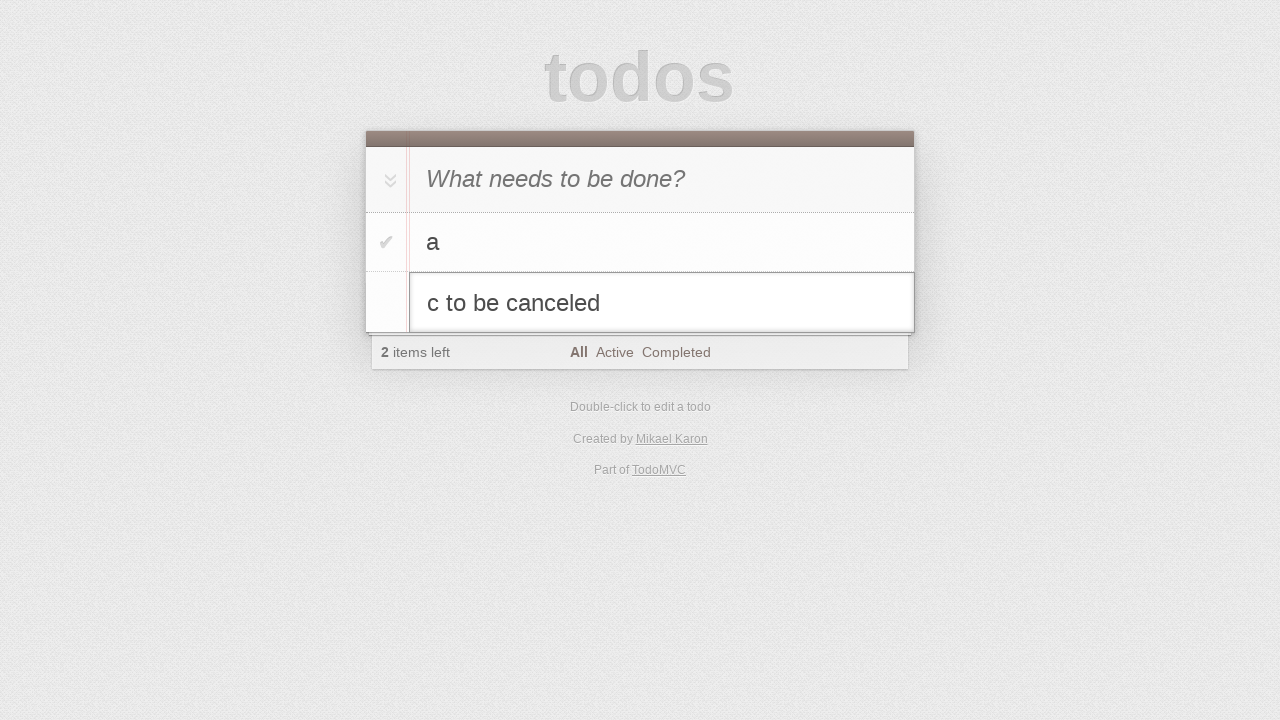

Pressed Escape to cancel edit on todo 'c' on #todo-list>li.editing .edit
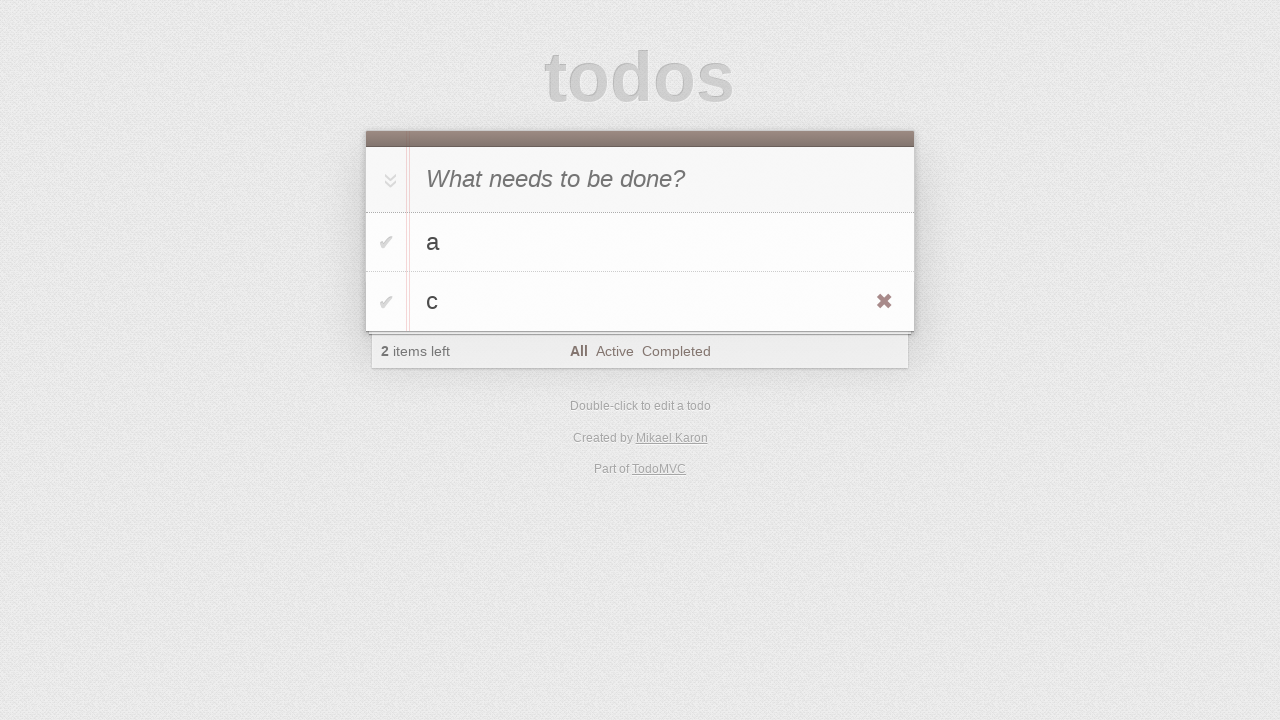

Hovered over todo 'c' to reveal delete button at (640, 302) on #todo-list>li >> internal:has-text="c"i
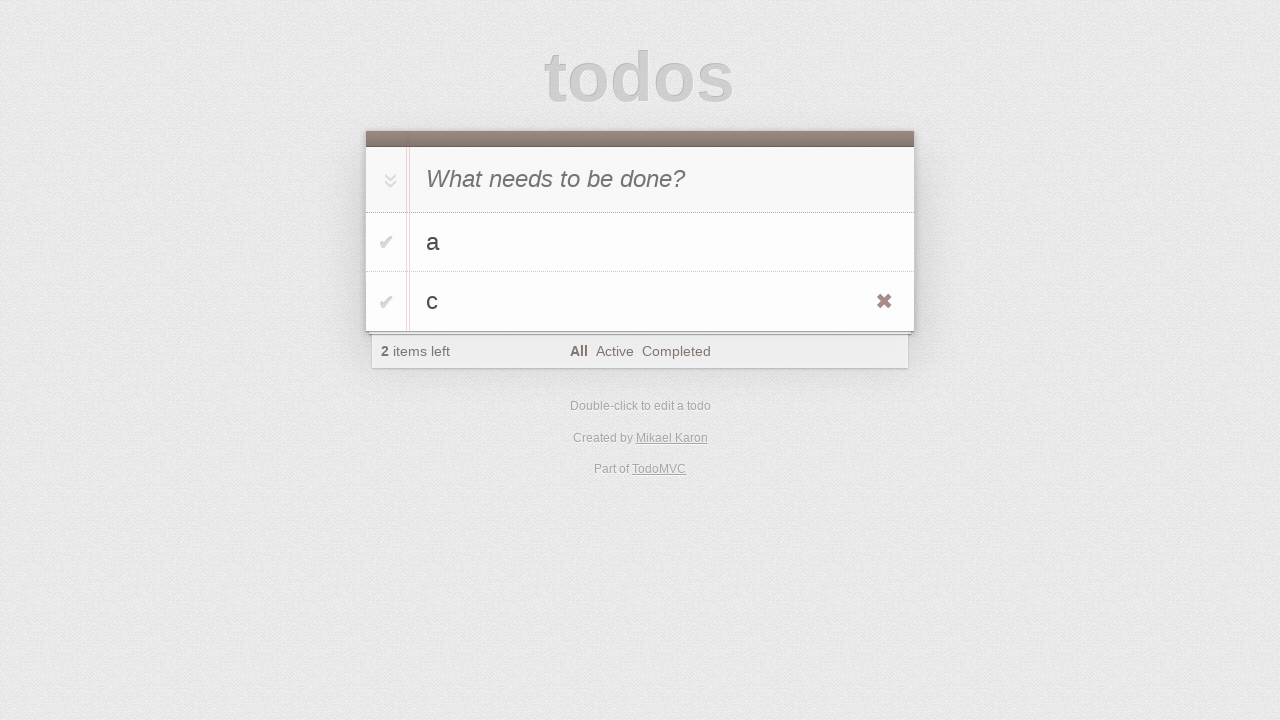

Clicked destroy button to delete todo 'c' at (884, 302) on #todo-list>li >> internal:has-text="c"i >> .destroy
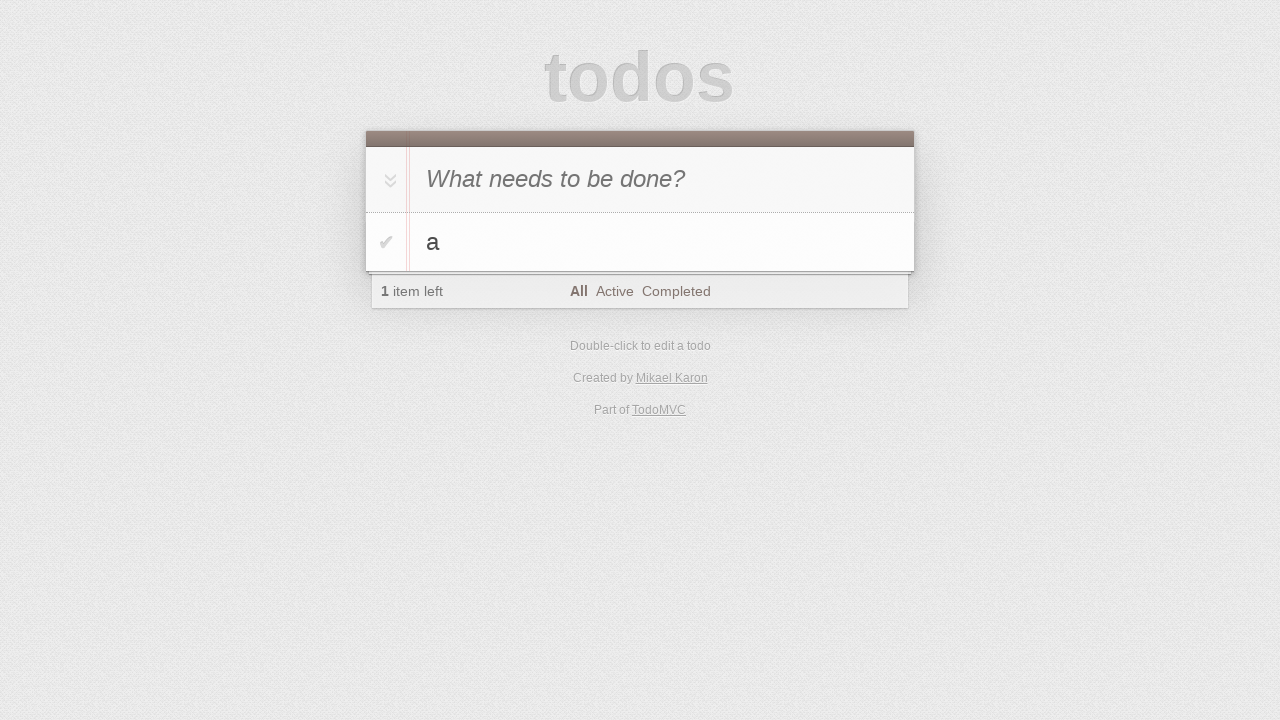

Final state verified - only todo 'a' remains in the list
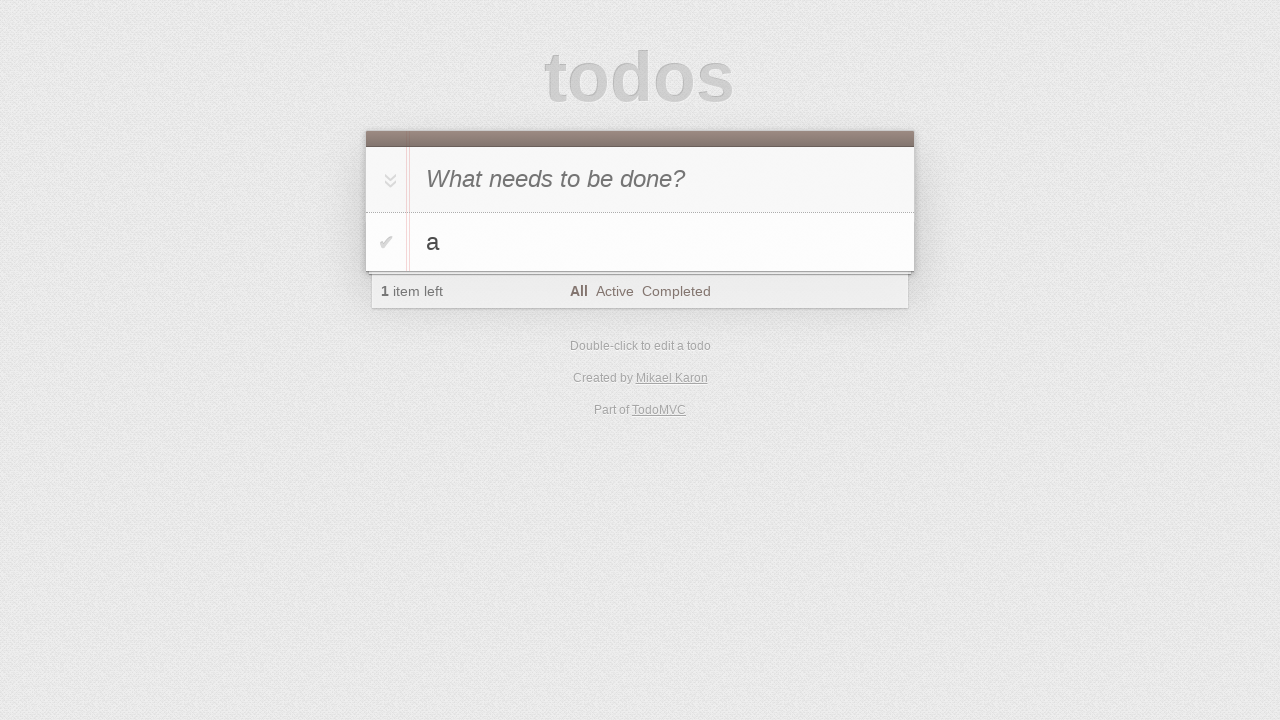

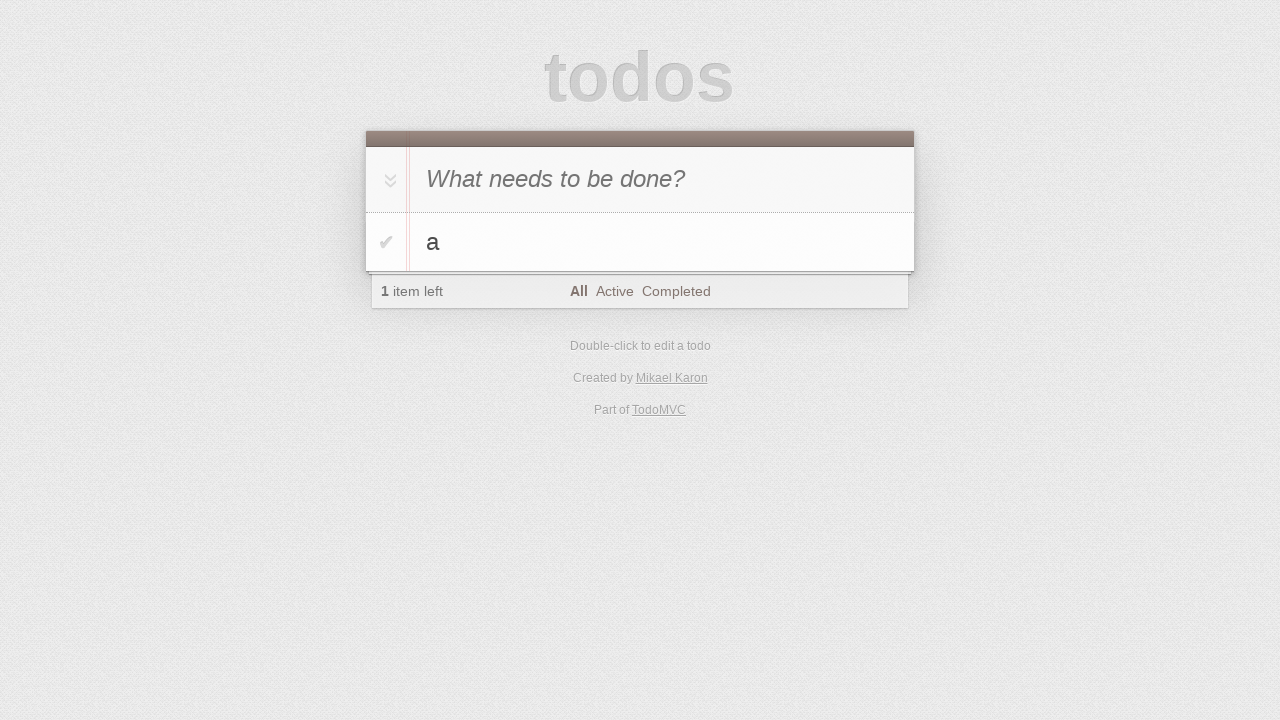